Comprehensive test of various web automation elements including radio buttons, dropdowns, checkboxes, autocomplete suggestions, alerts, and window handling on a practice automation page

Starting URL: https://rahulshettyacademy.com/AutomationPractice/

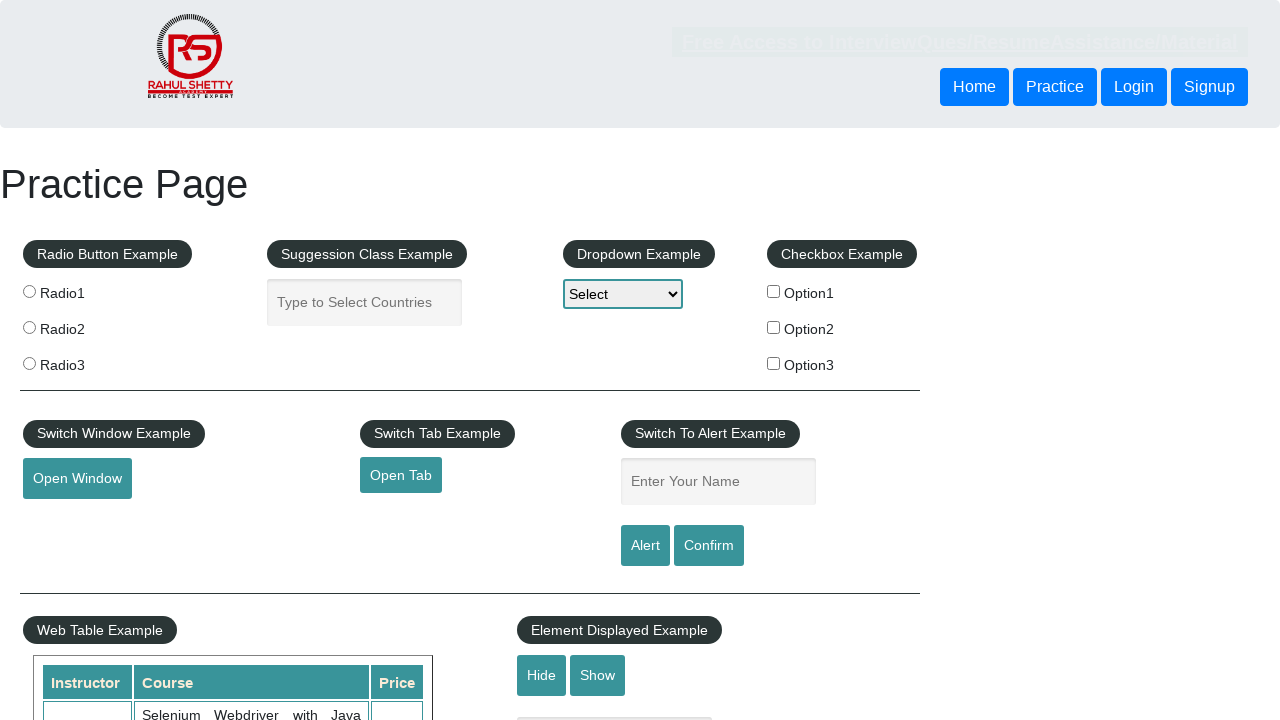

Clicked radio button with value 'radio1' at (29, 291) on xpath=//input[@value='radio1']
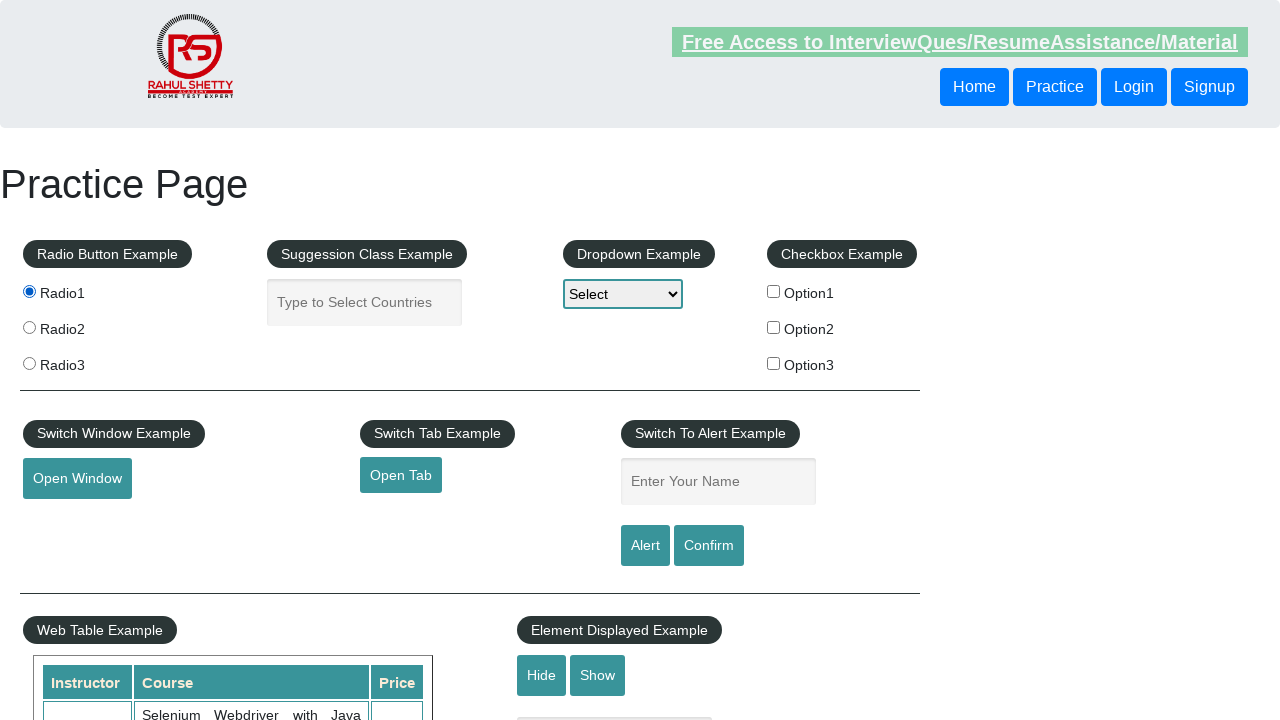

Filled autocomplete field with 'IND' on #autocomplete
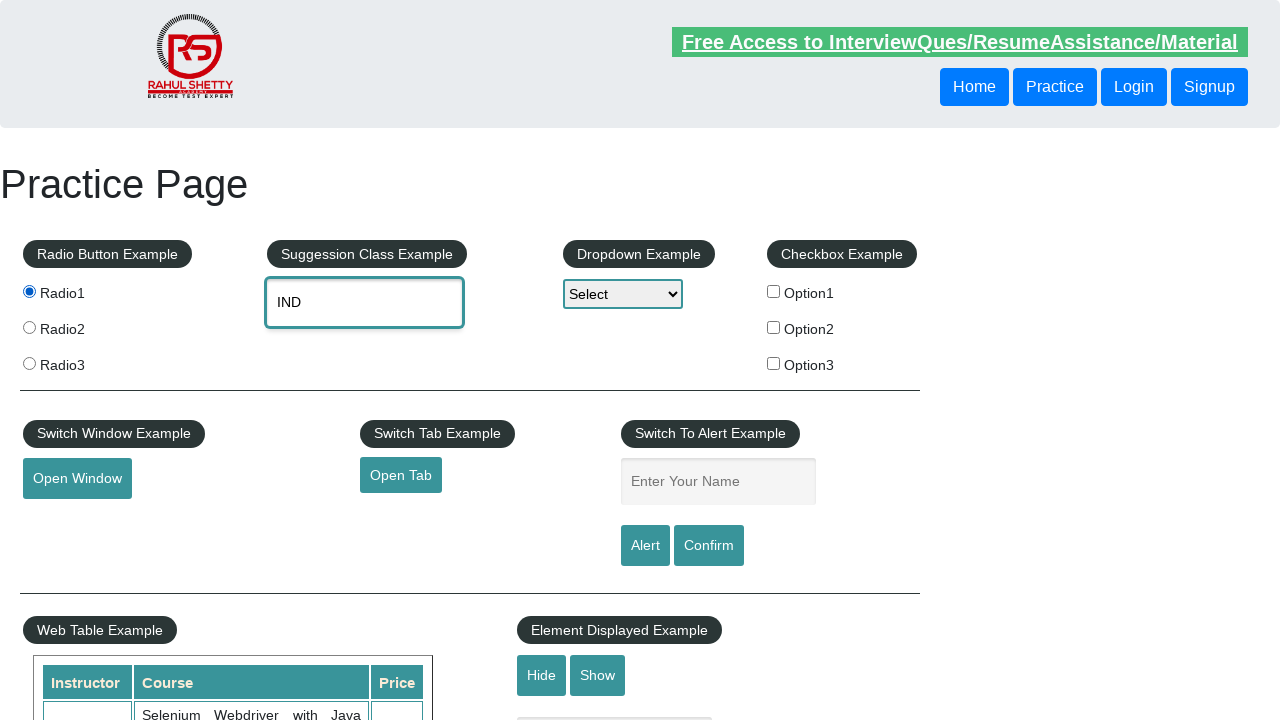

Waited for autocomplete suggestions to appear
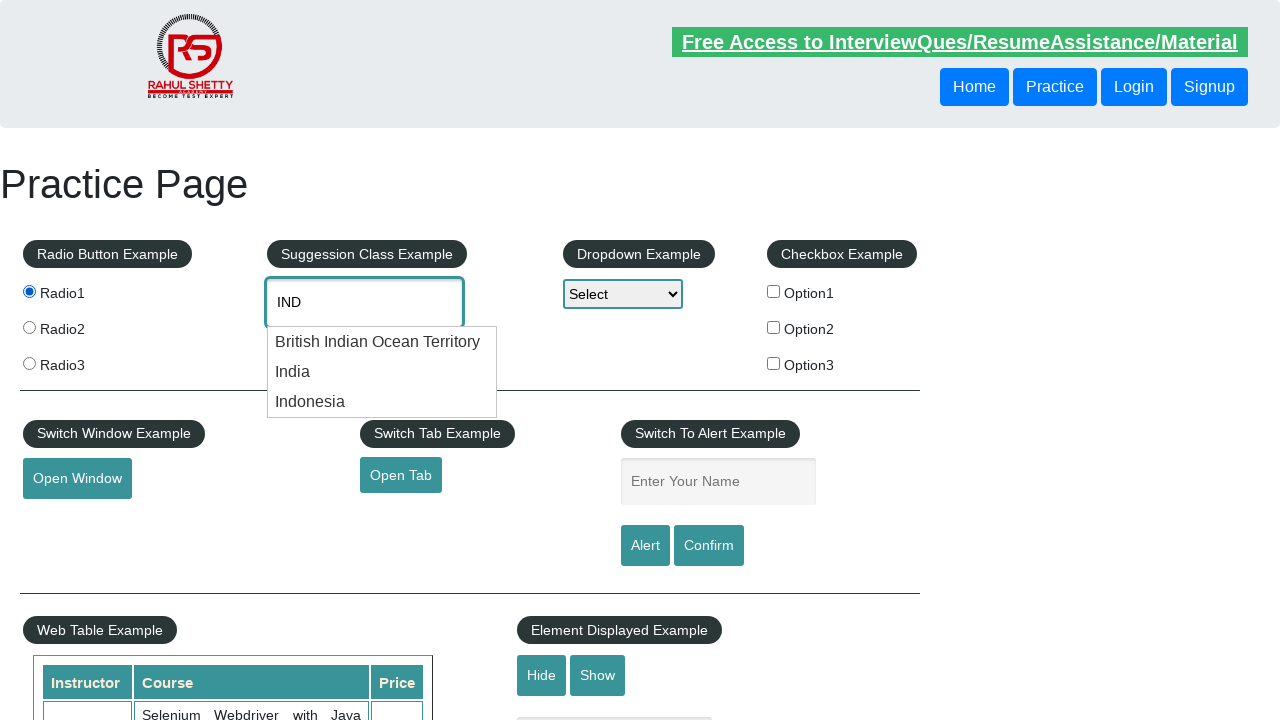

Selected 'India' from autocomplete suggestions at (382, 372) on xpath=//li[@class='ui-menu-item'] >> nth=1
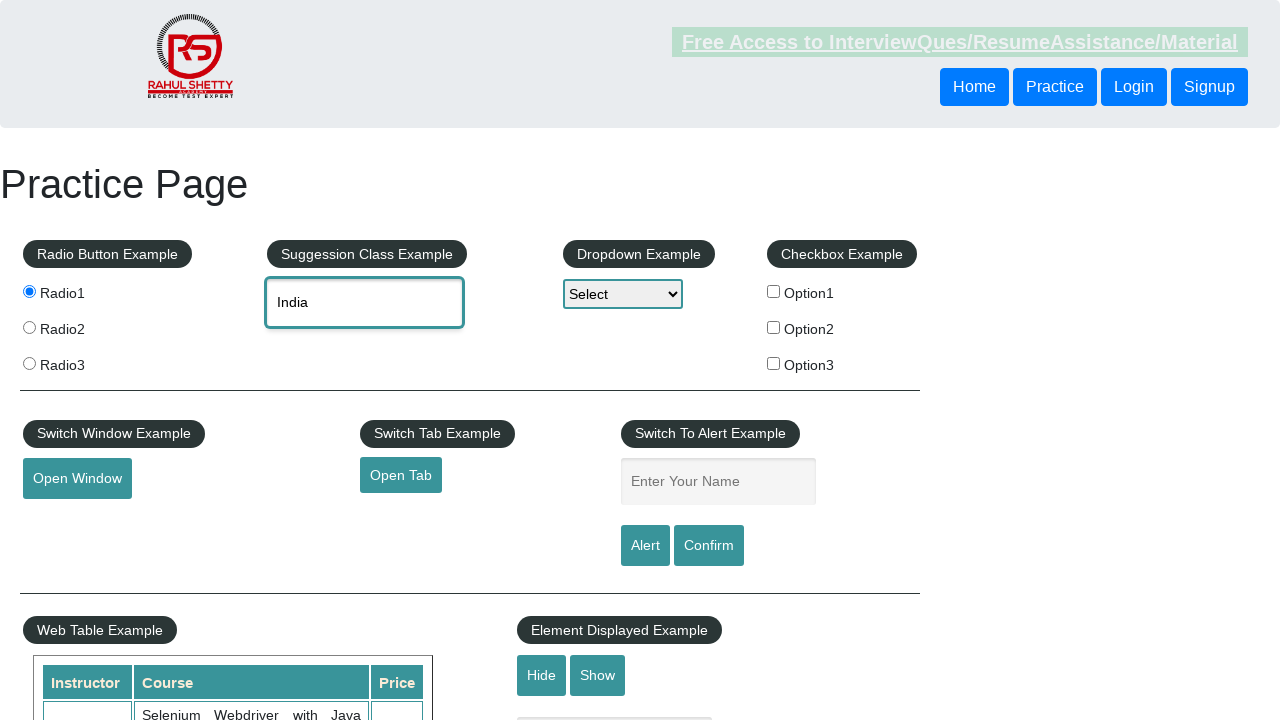

Selected 'option3' from dropdown menu on select#dropdown-class-example
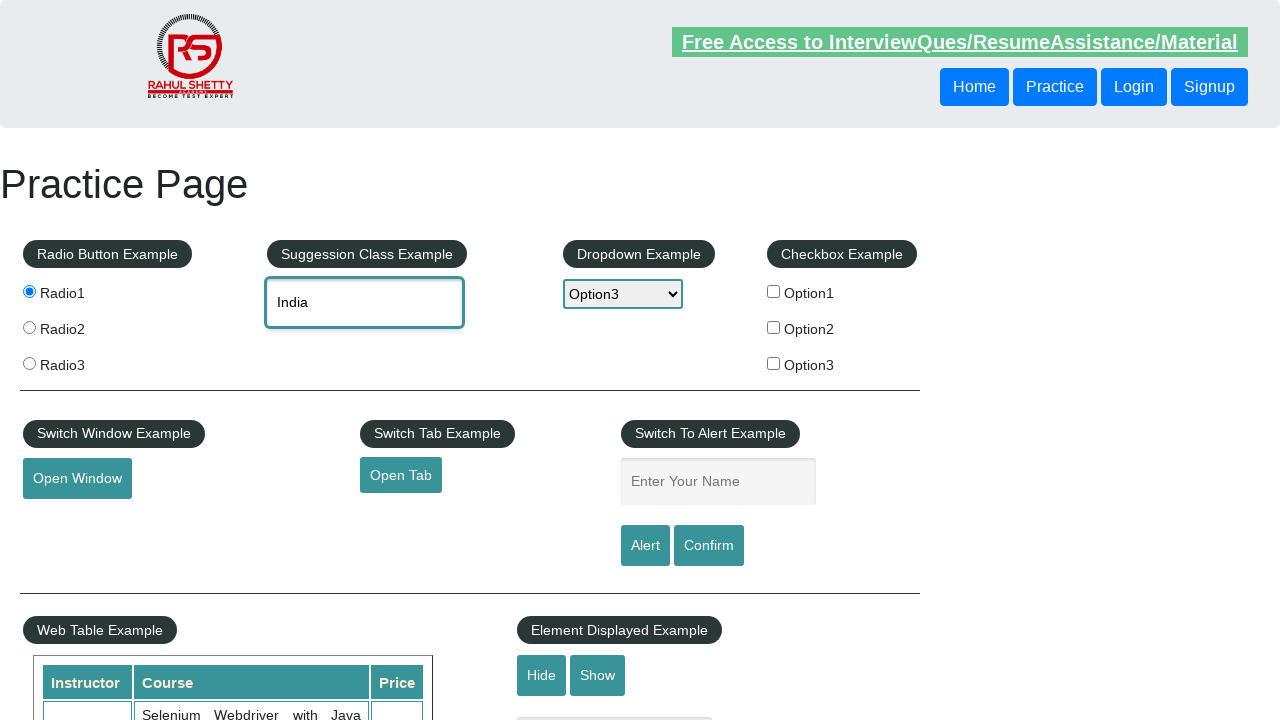

Waited for dropdown selection to complete
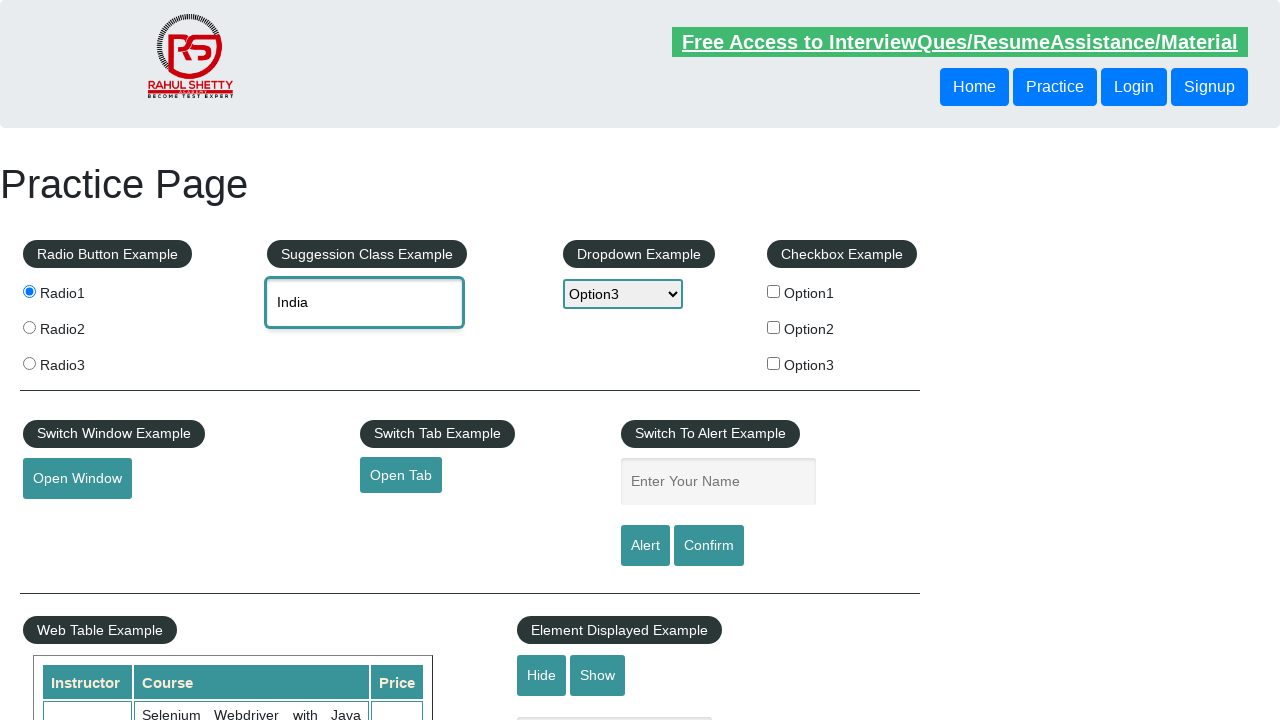

Checked checkbox 1 of 3 at (774, 291) on xpath=//input[@type='checkbox'] >> nth=0
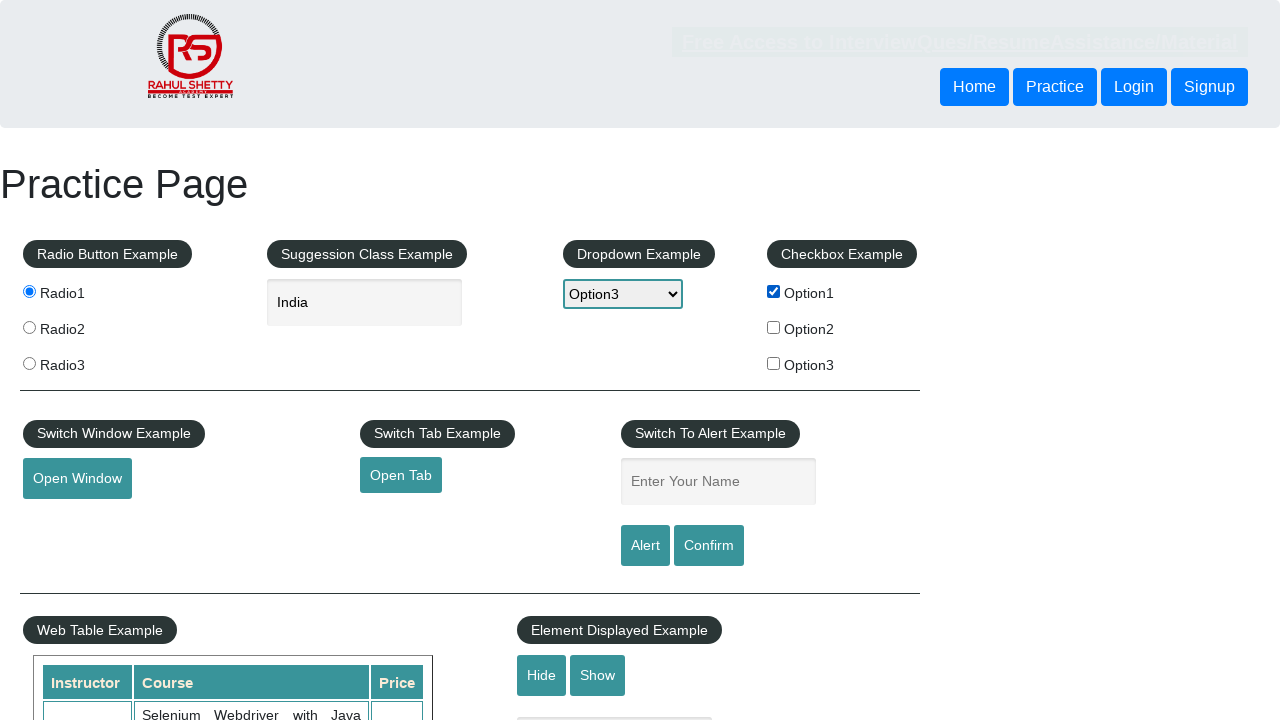

Checked checkbox 2 of 3 at (774, 327) on xpath=//input[@type='checkbox'] >> nth=1
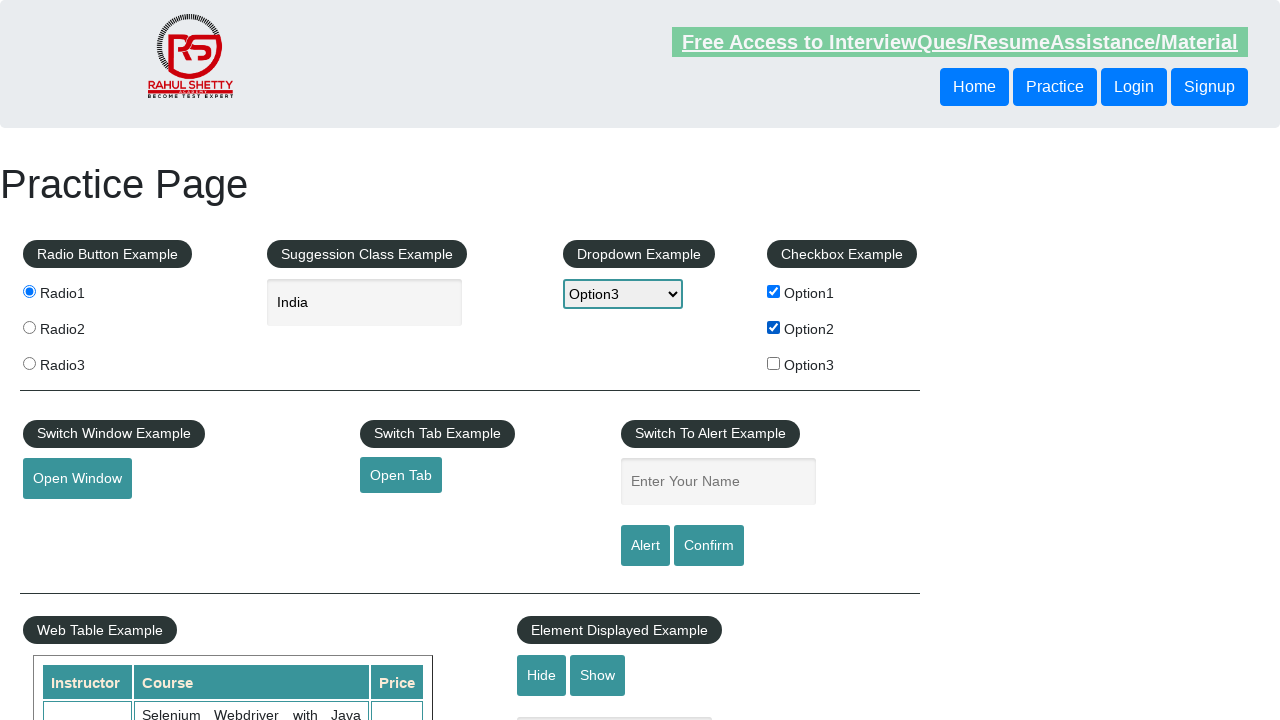

Checked checkbox 3 of 3 at (774, 363) on xpath=//input[@type='checkbox'] >> nth=2
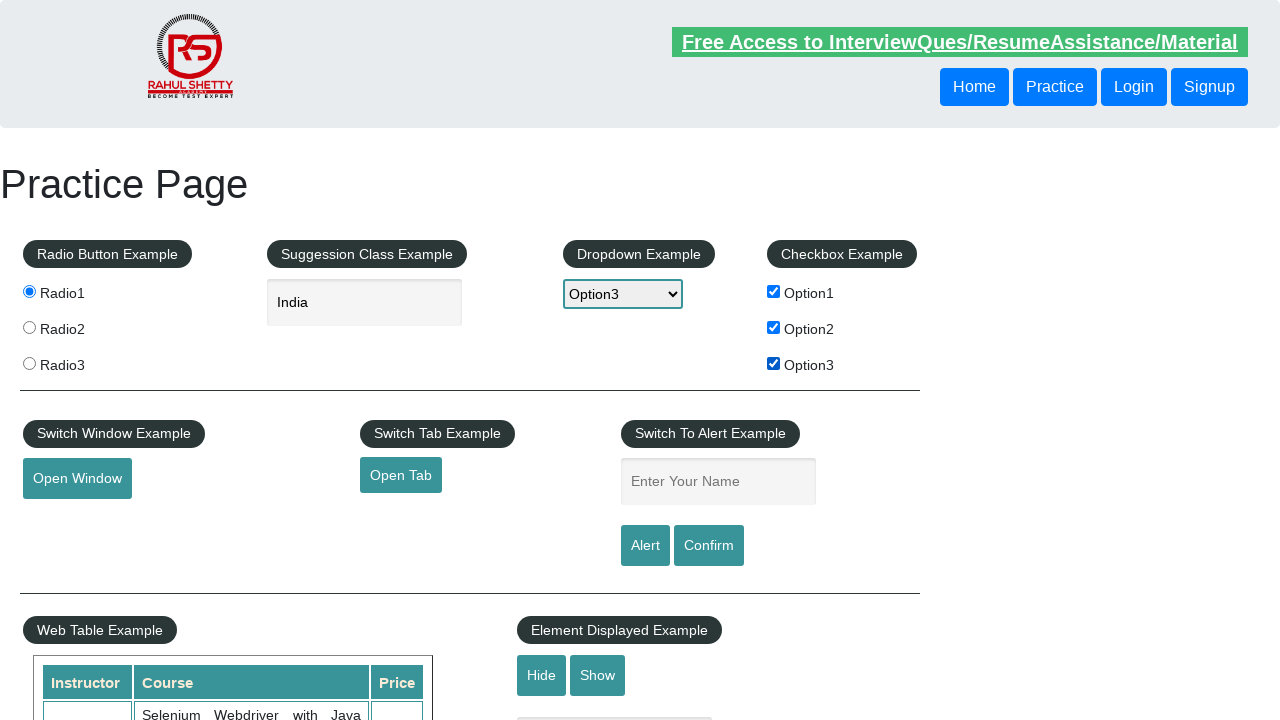

Filled name field with 'Abhijeet' on #name
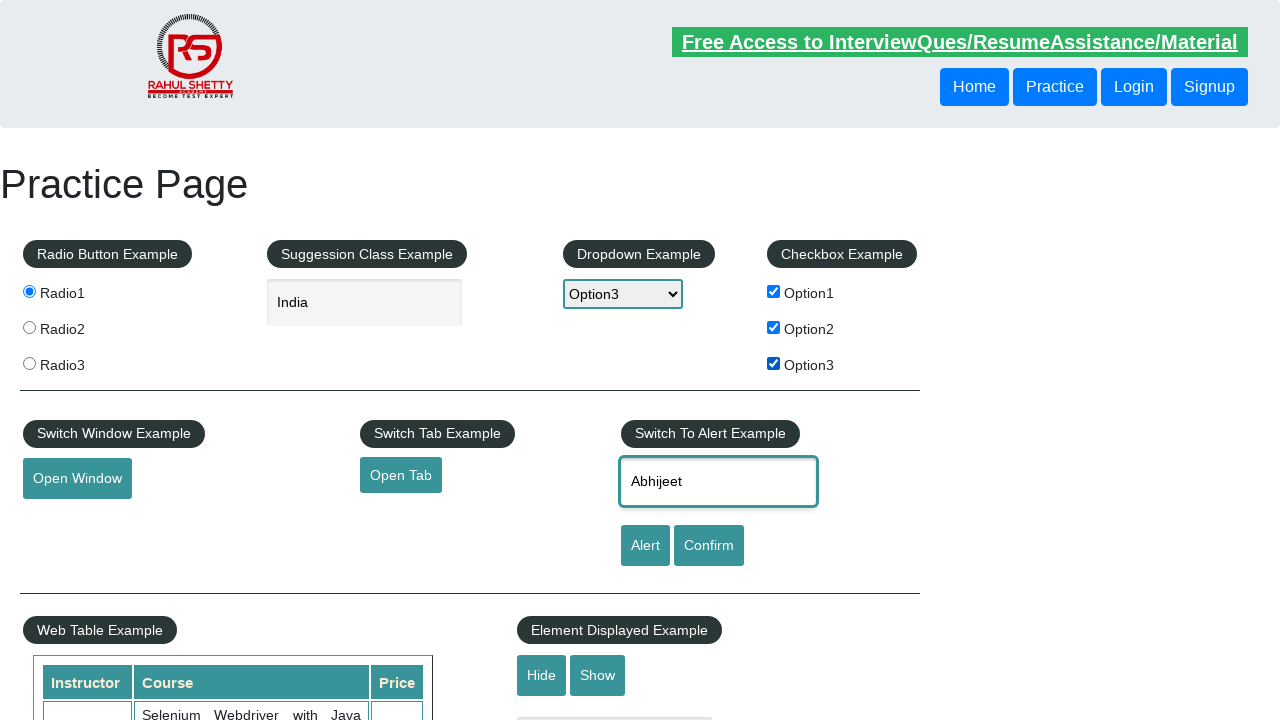

Set up dialog handler to auto-accept alerts
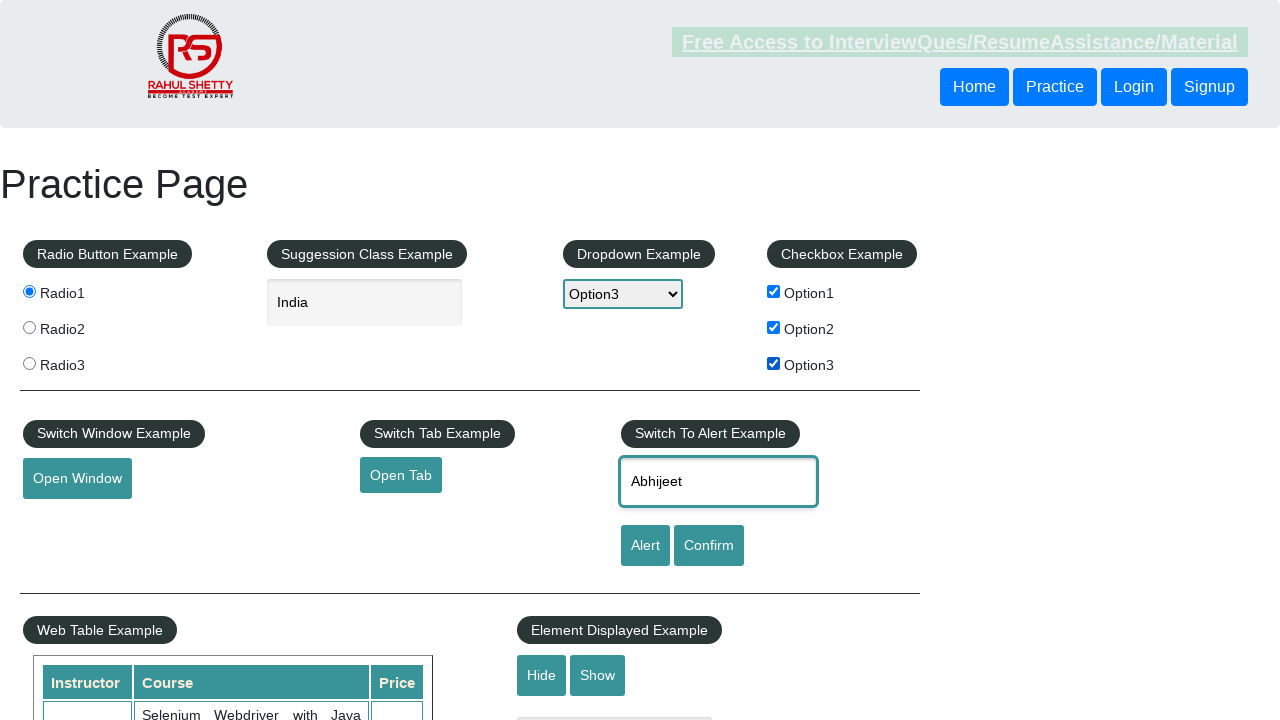

Clicked alert button to trigger alert dialog at (645, 546) on xpath=//input[@id='alertbtn']
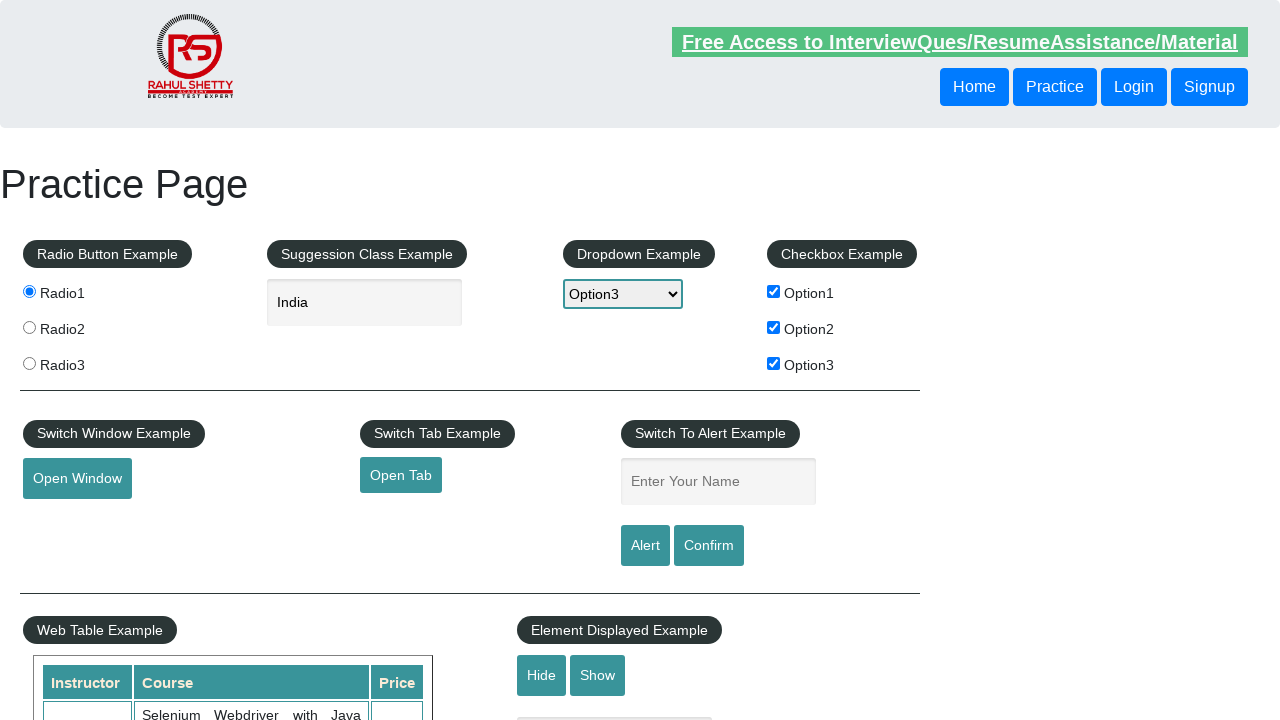

Waited after alert was accepted
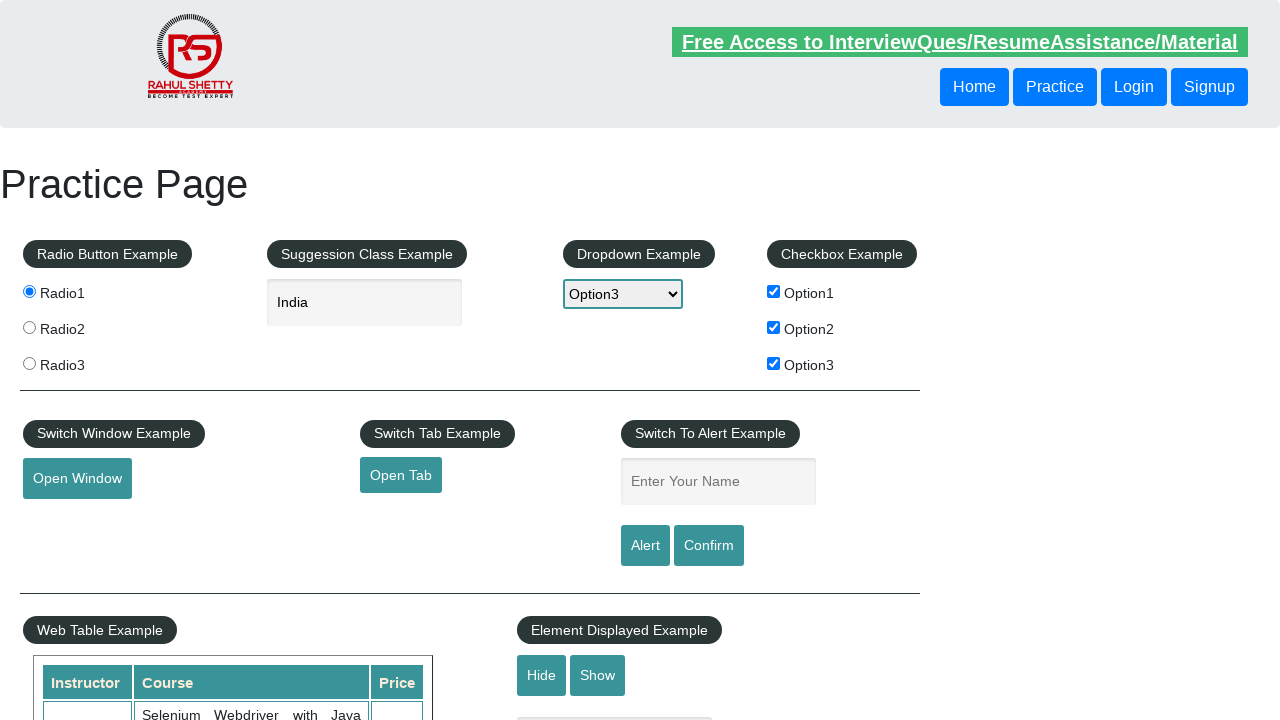

Navigated to Windows demo page at https://demo.automationtesting.in/Windows.html
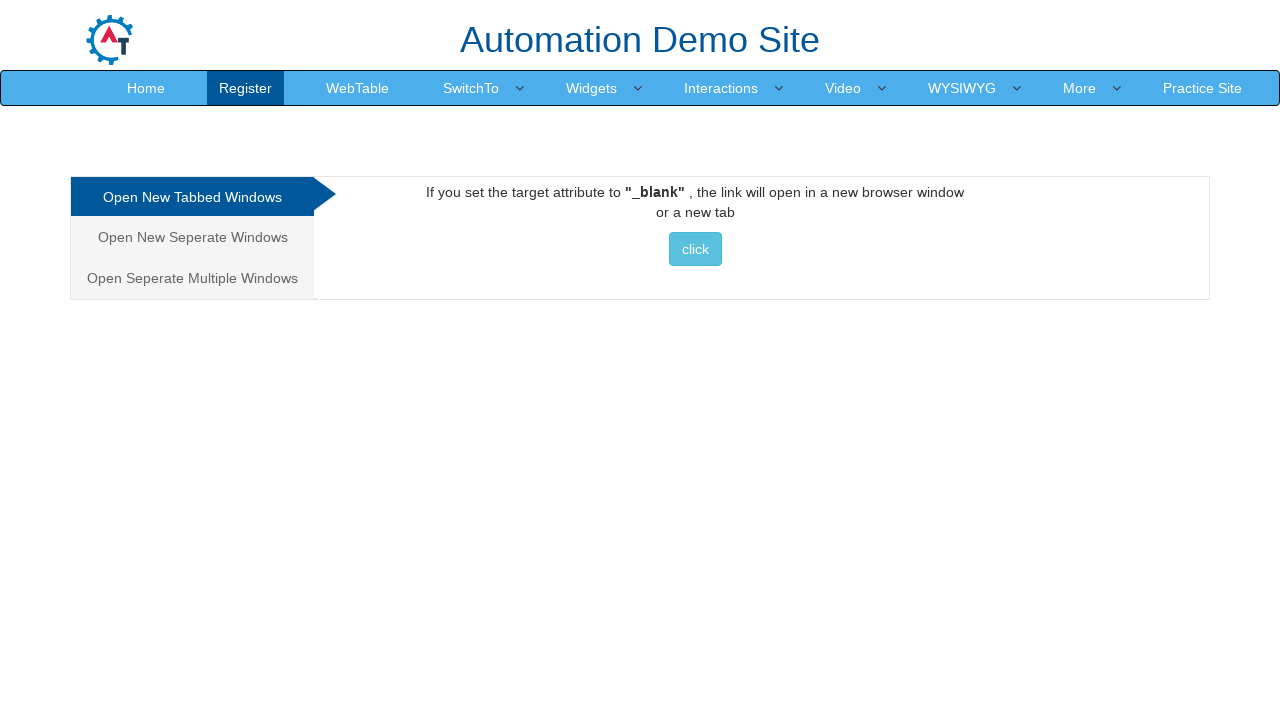

Clicked button to open new window popup at (695, 249) on xpath=//button[@class='btn btn-info']
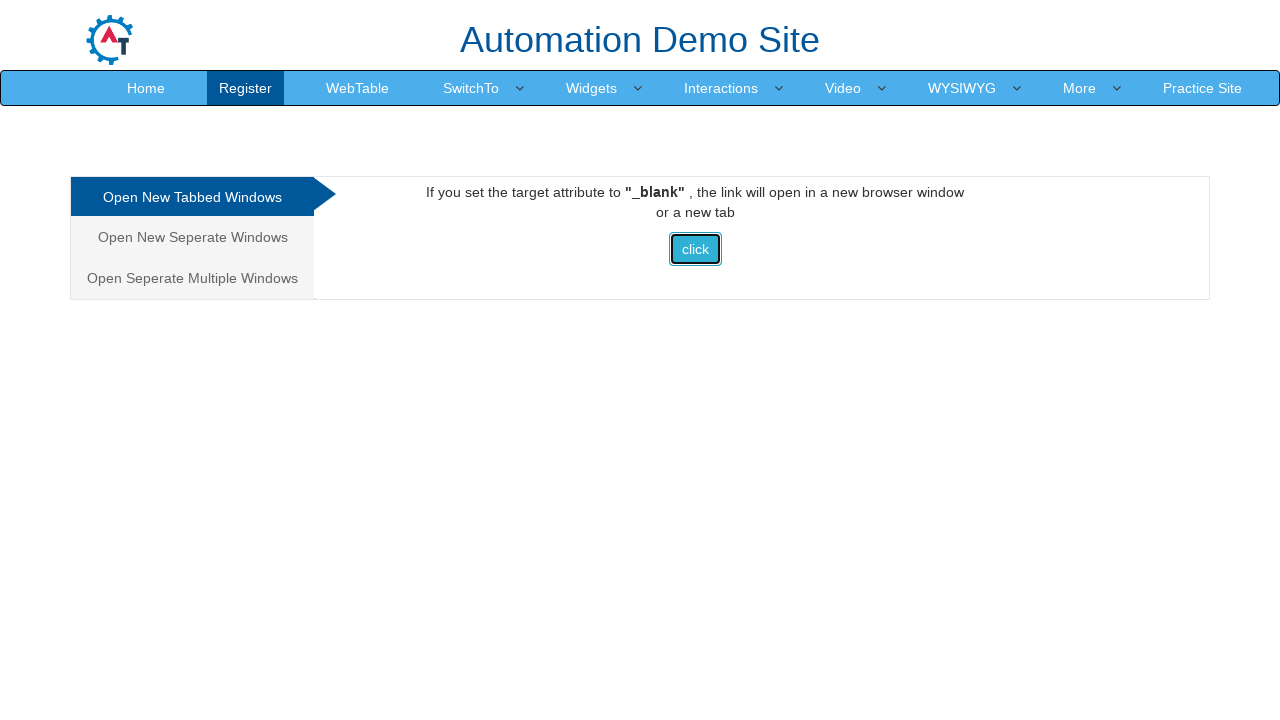

Closed the popup window
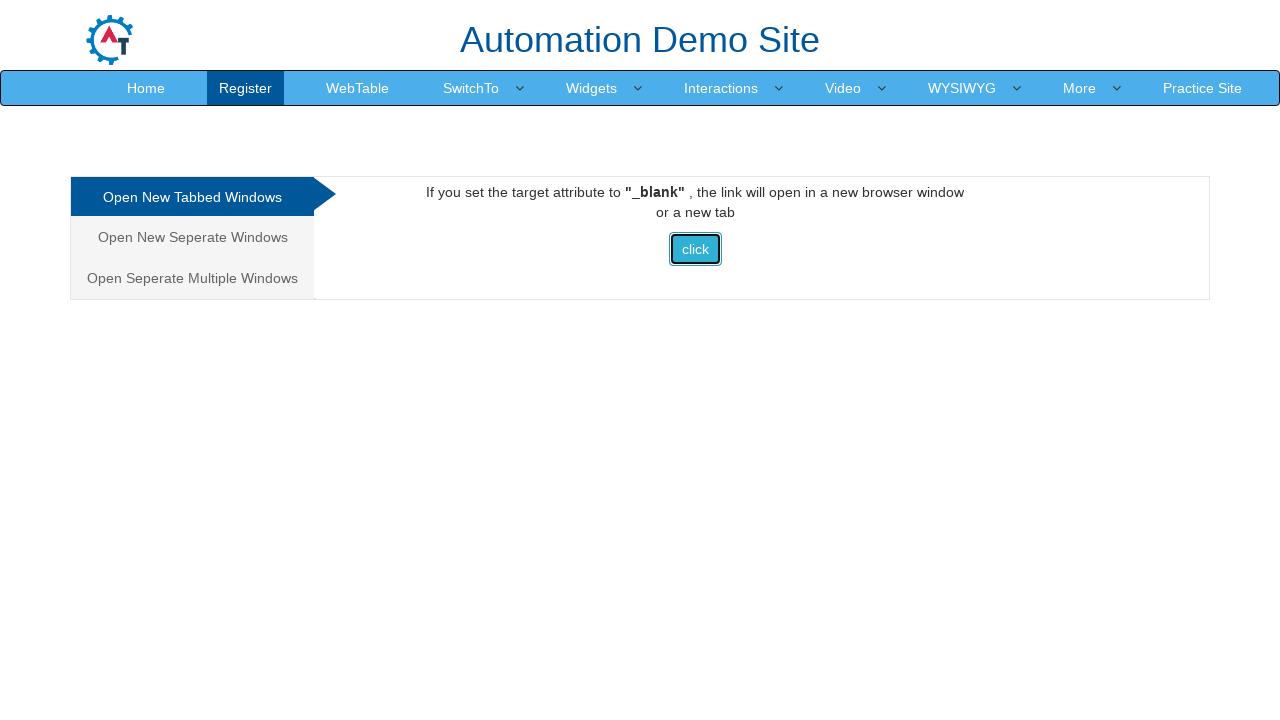

Waited after closing popup
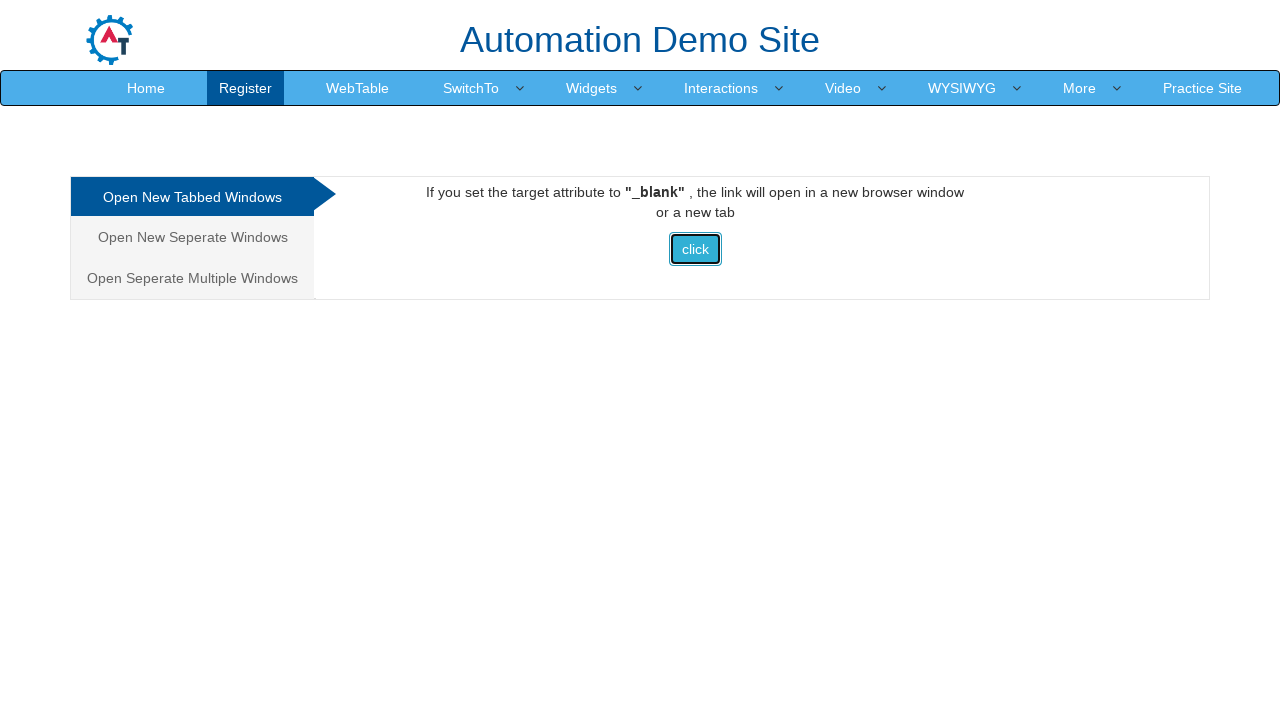

Navigated back to AutomationPractice page
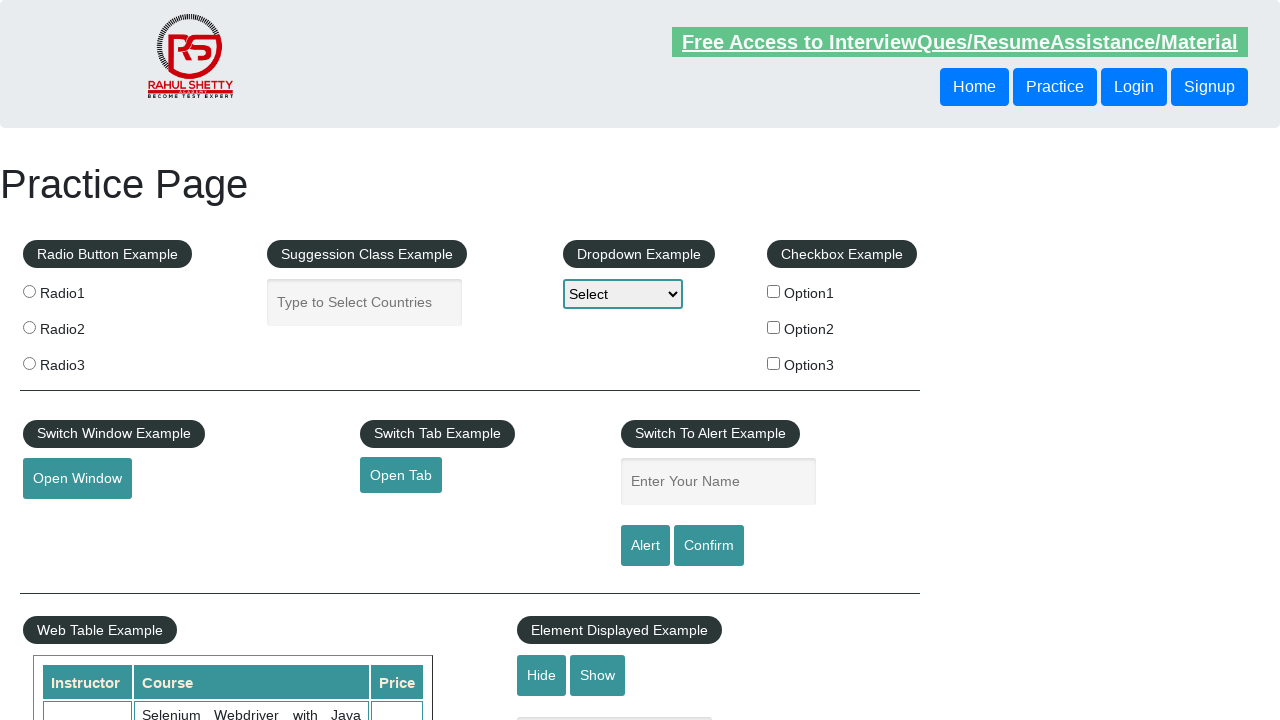

Clicked openwindow button and captured new window popup at (77, 479) on xpath=//button[@id='openwindow']
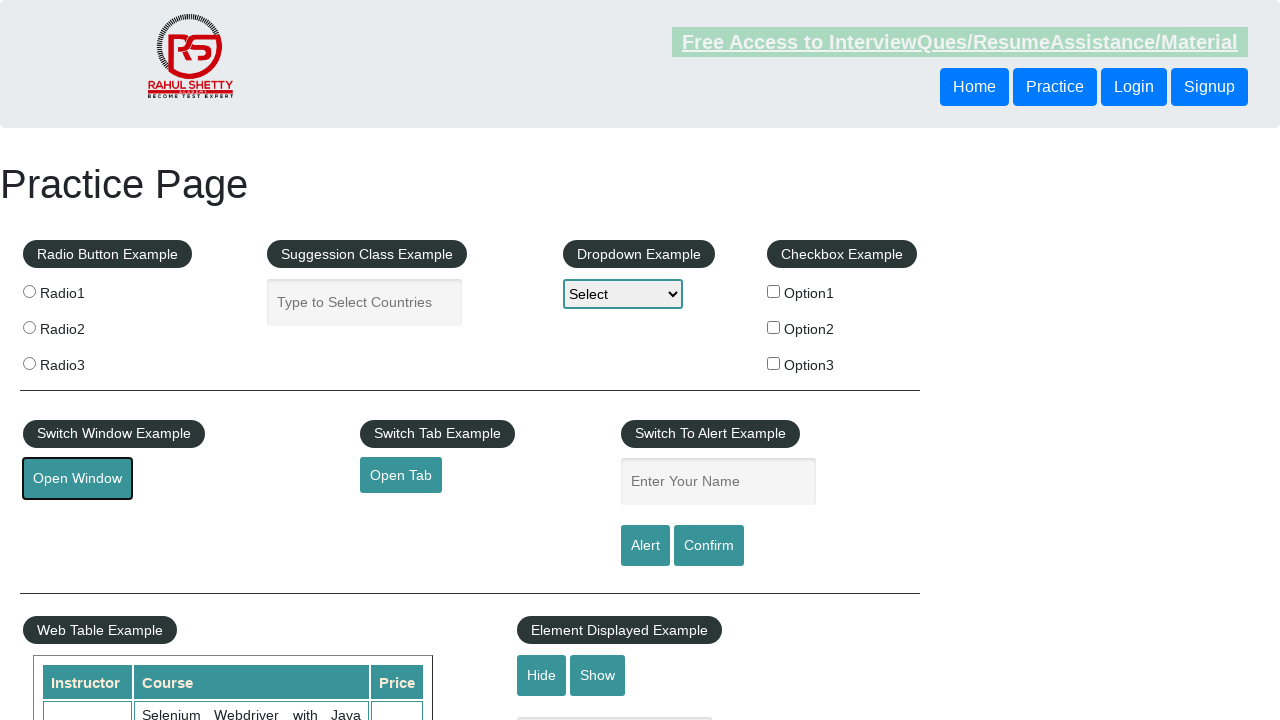

Waited for new window to fully load
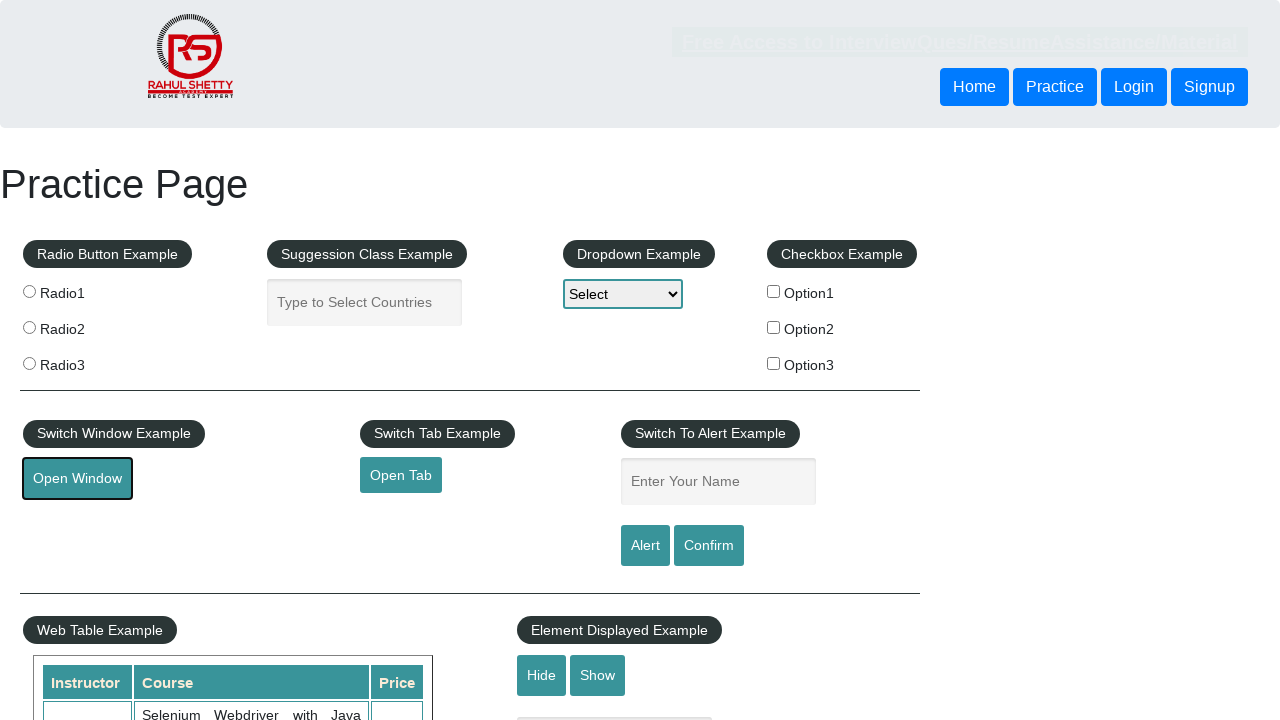

Closed the new window
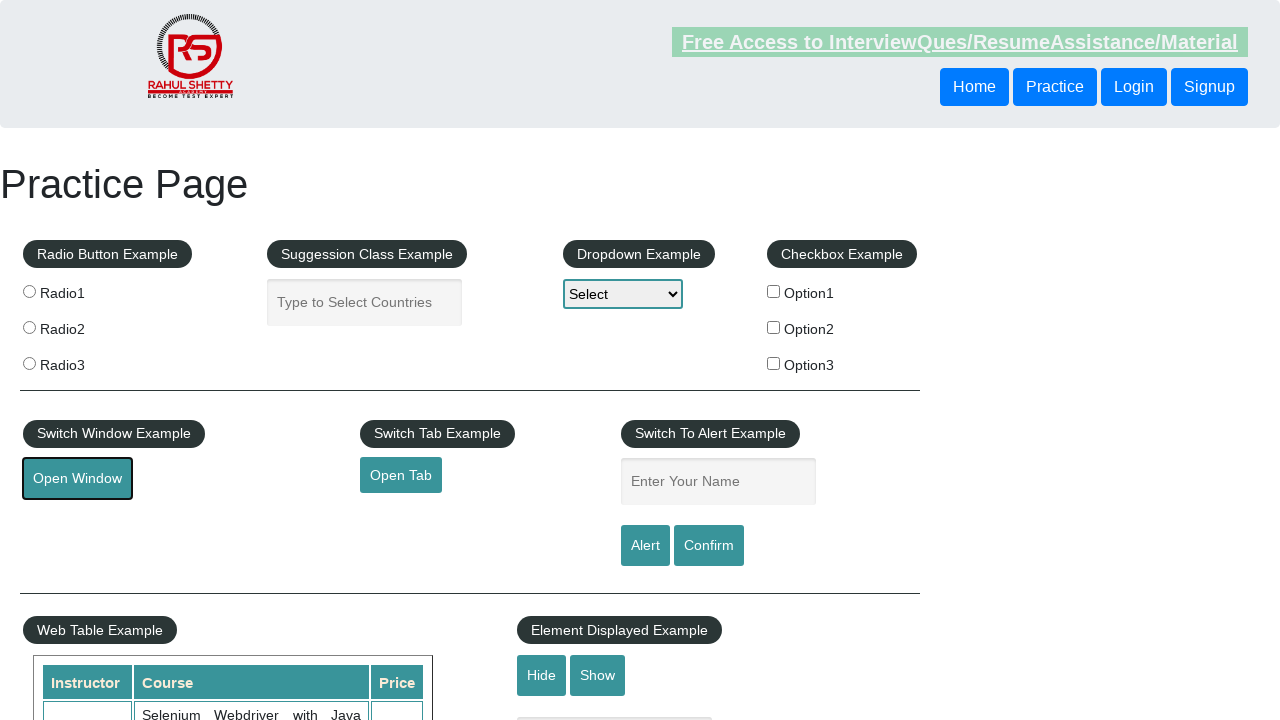

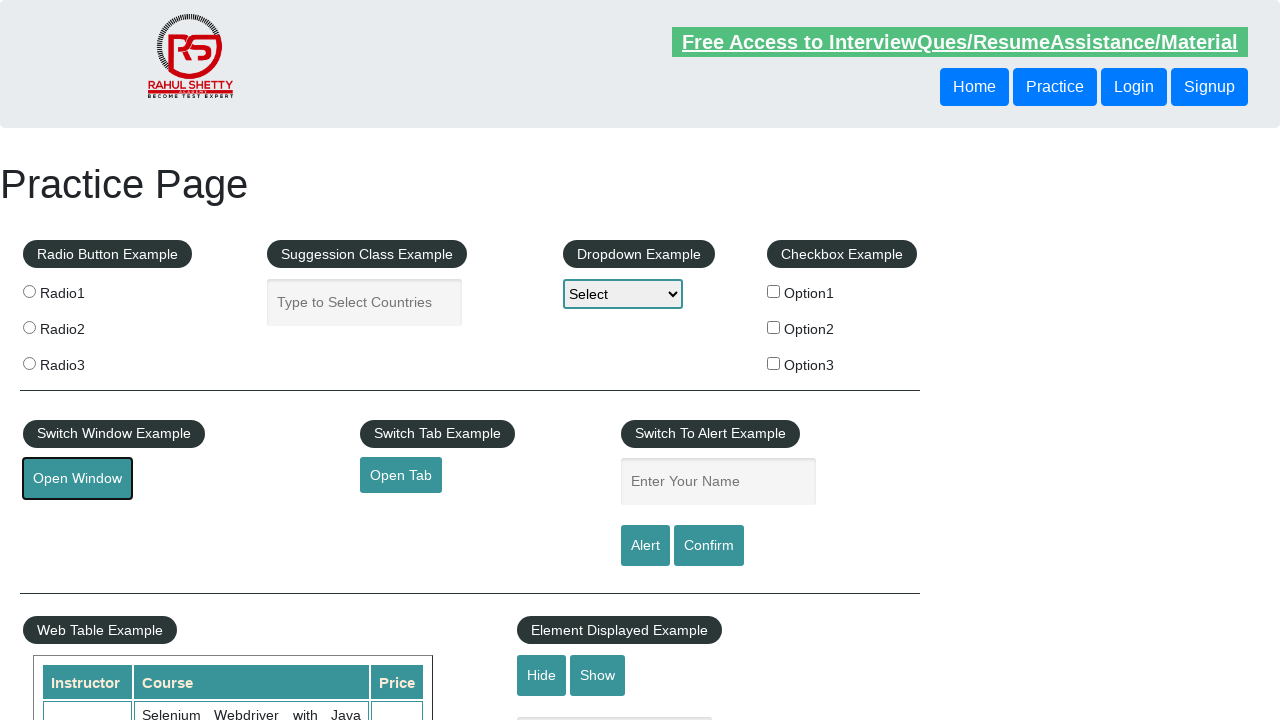